Tests searchable/editable dropdown by typing and selecting different country names

Starting URL: https://react.semantic-ui.com/maximize/dropdown-example-search-selection/

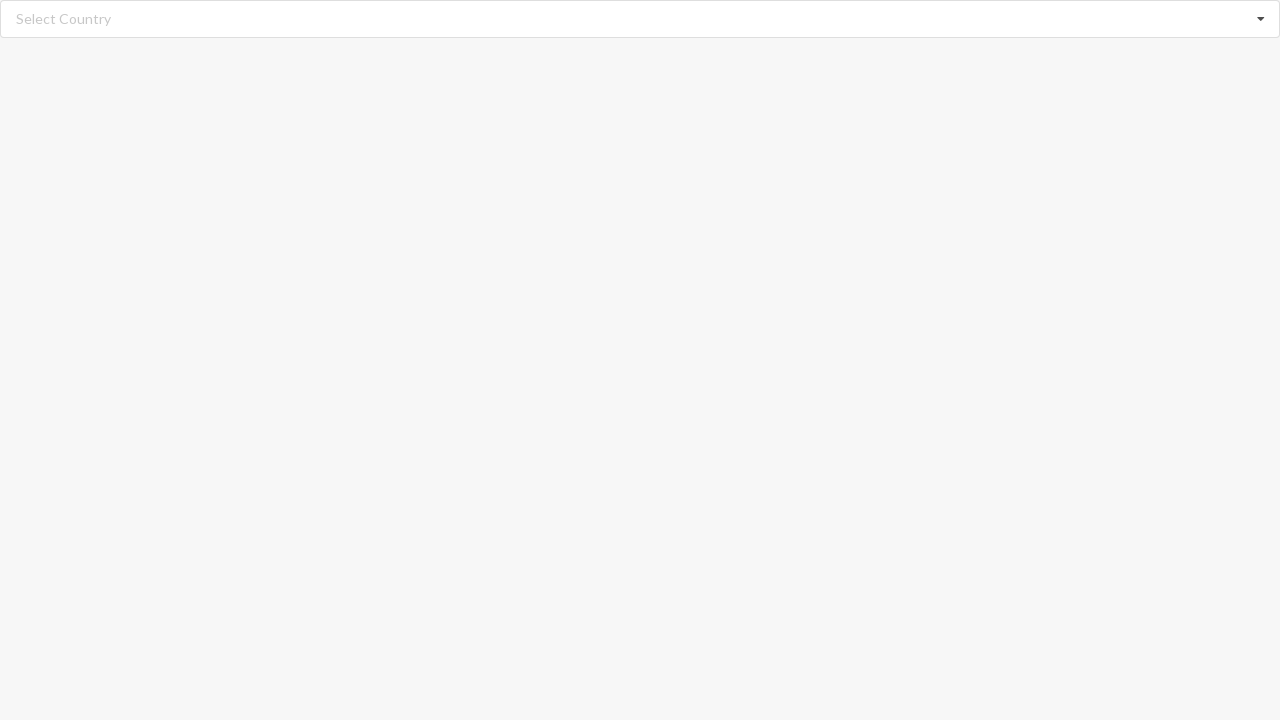

Clicked on search input to open dropdown at (641, 19) on input.search
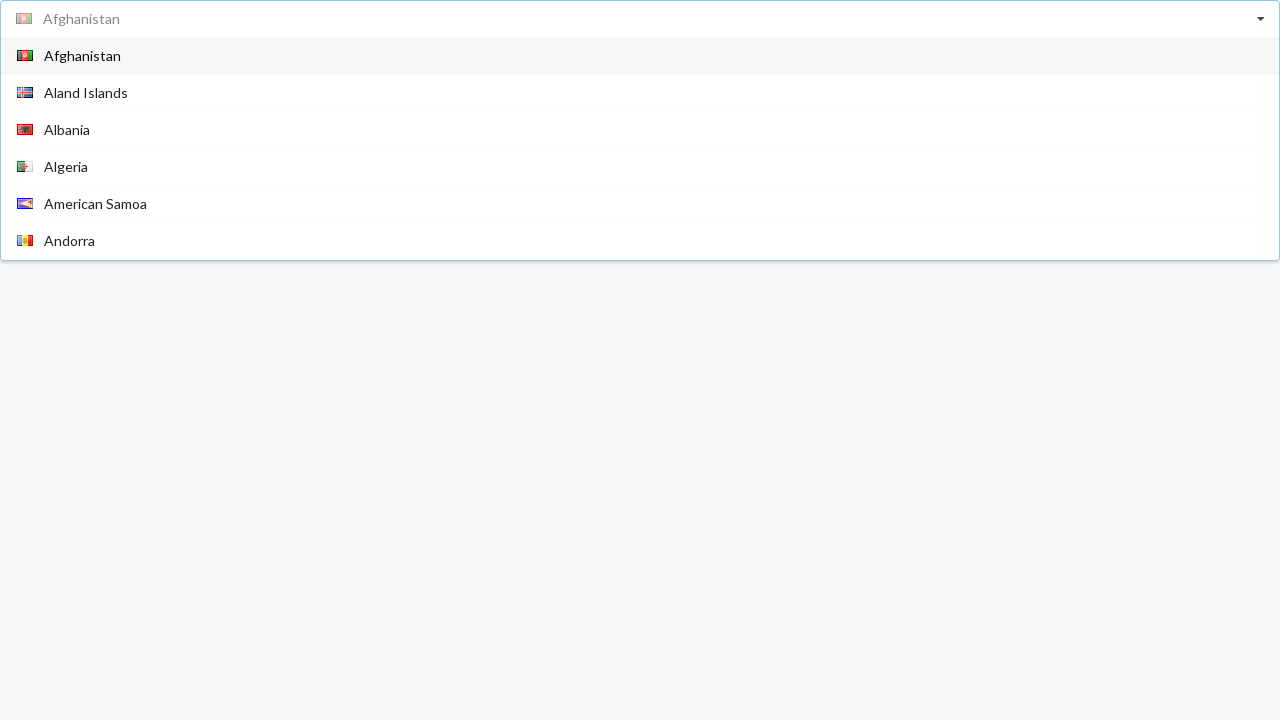

Dropdown options loaded
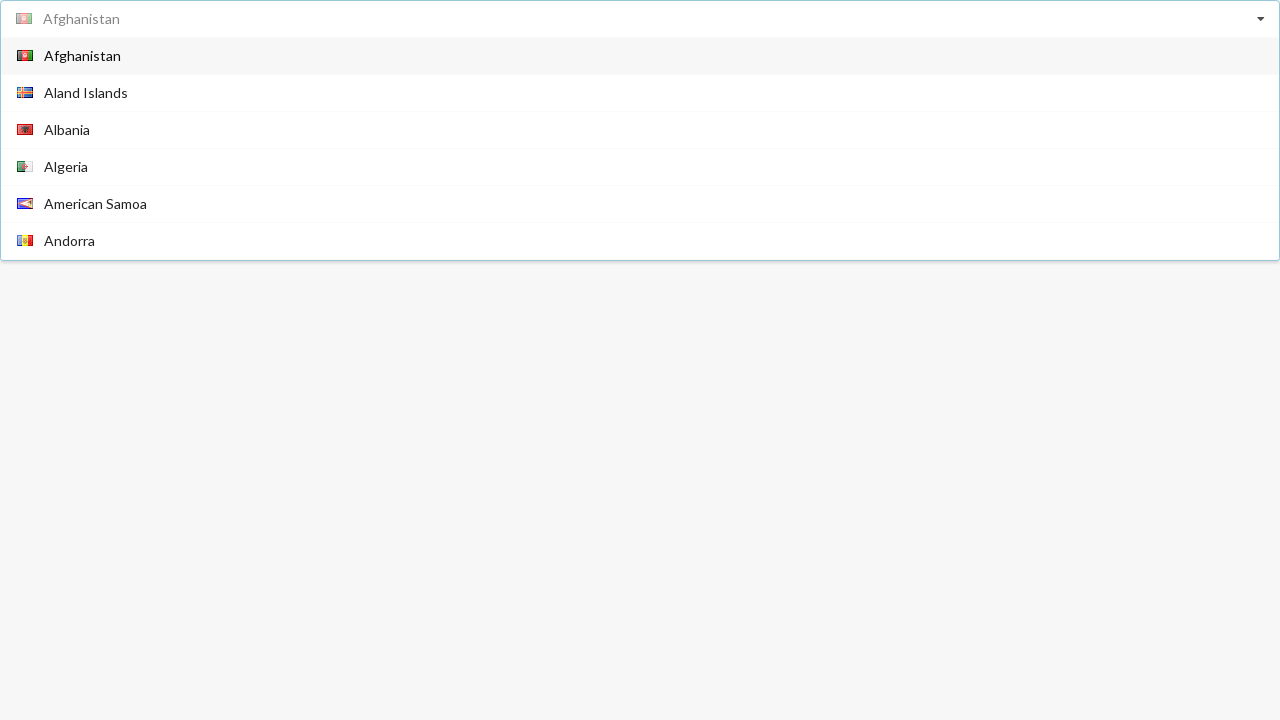

Selected 'Afghanistan' from dropdown at (82, 56) on span.text:has-text('Afghanistan')
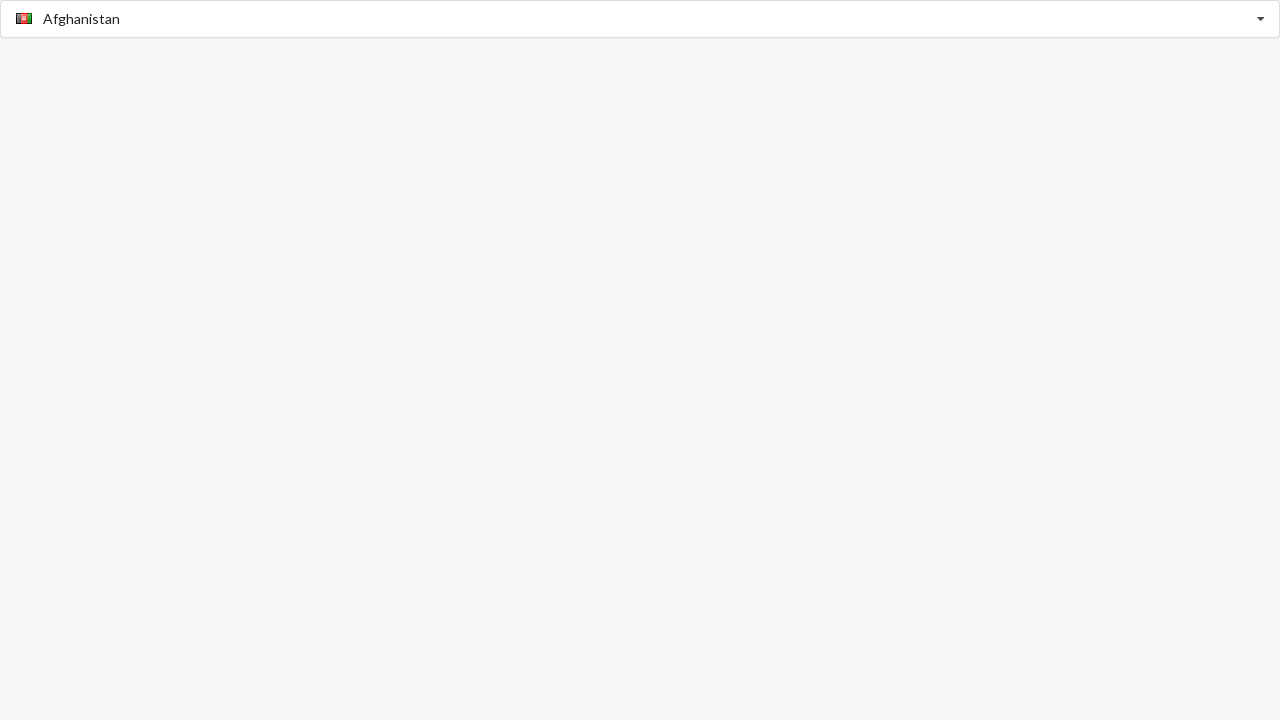

Verified 'Afghanistan' is selected
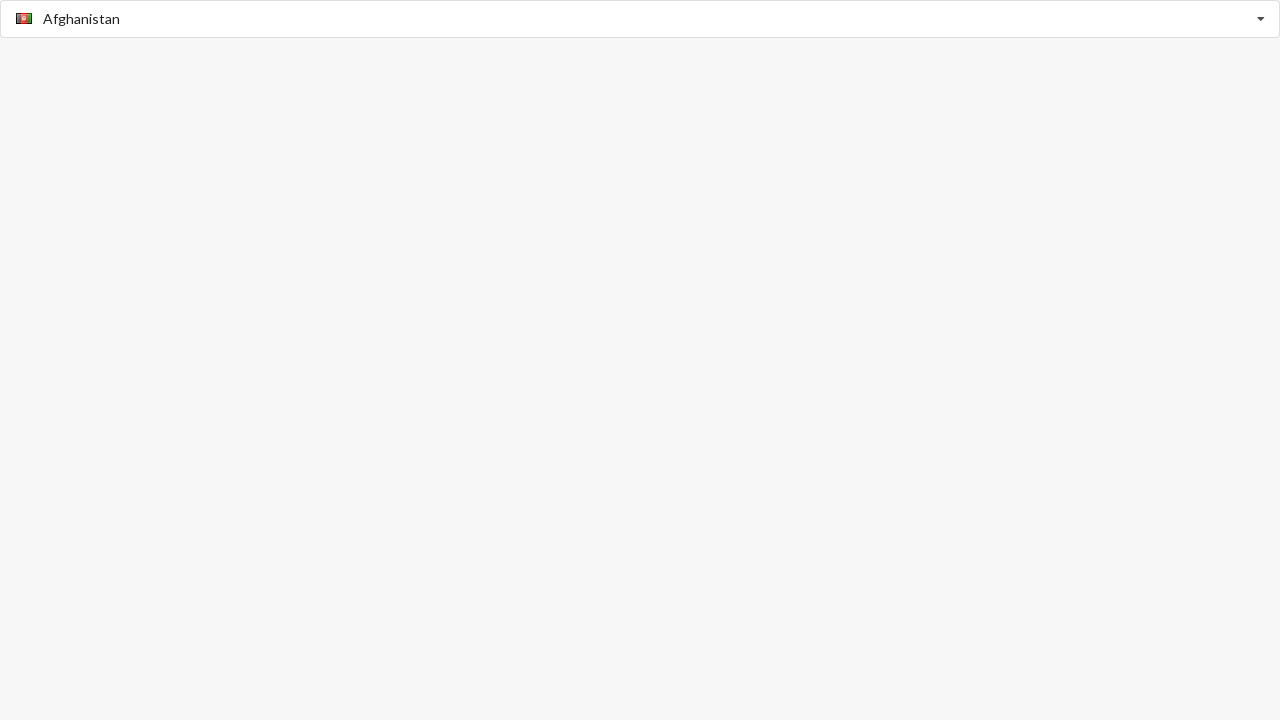

Clicked on search input to open dropdown at (641, 19) on input.search
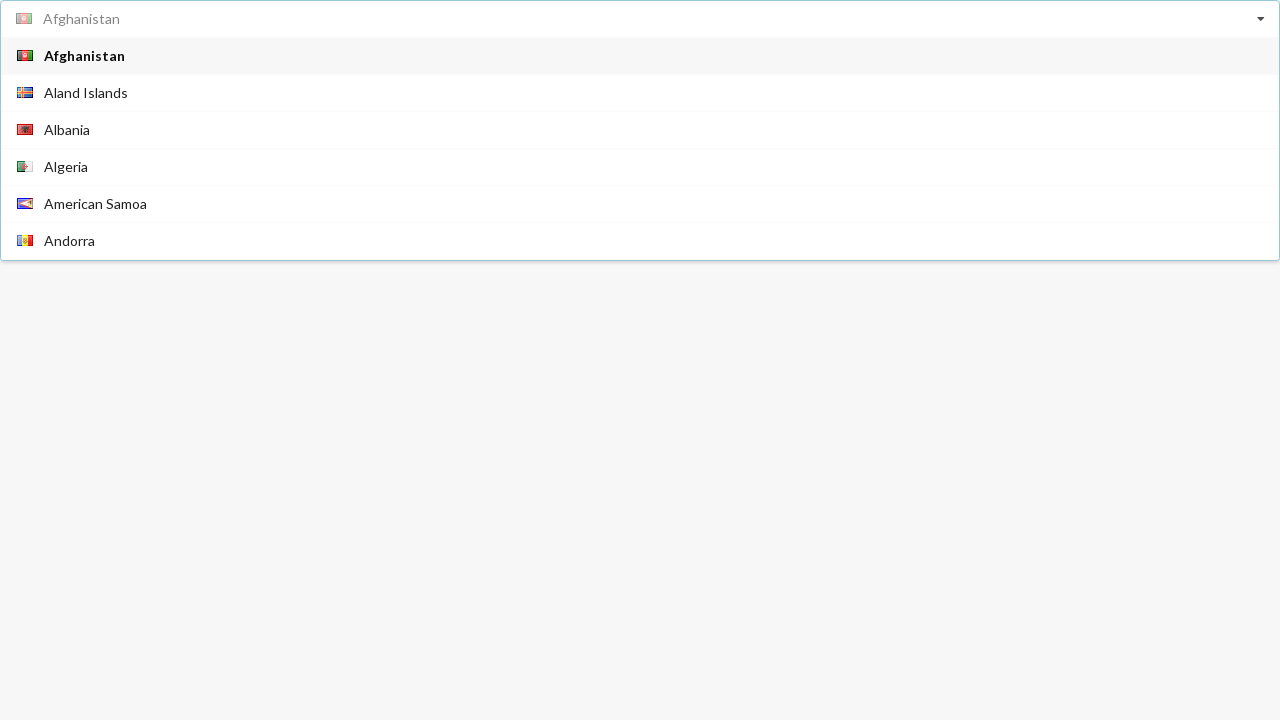

Dropdown options loaded
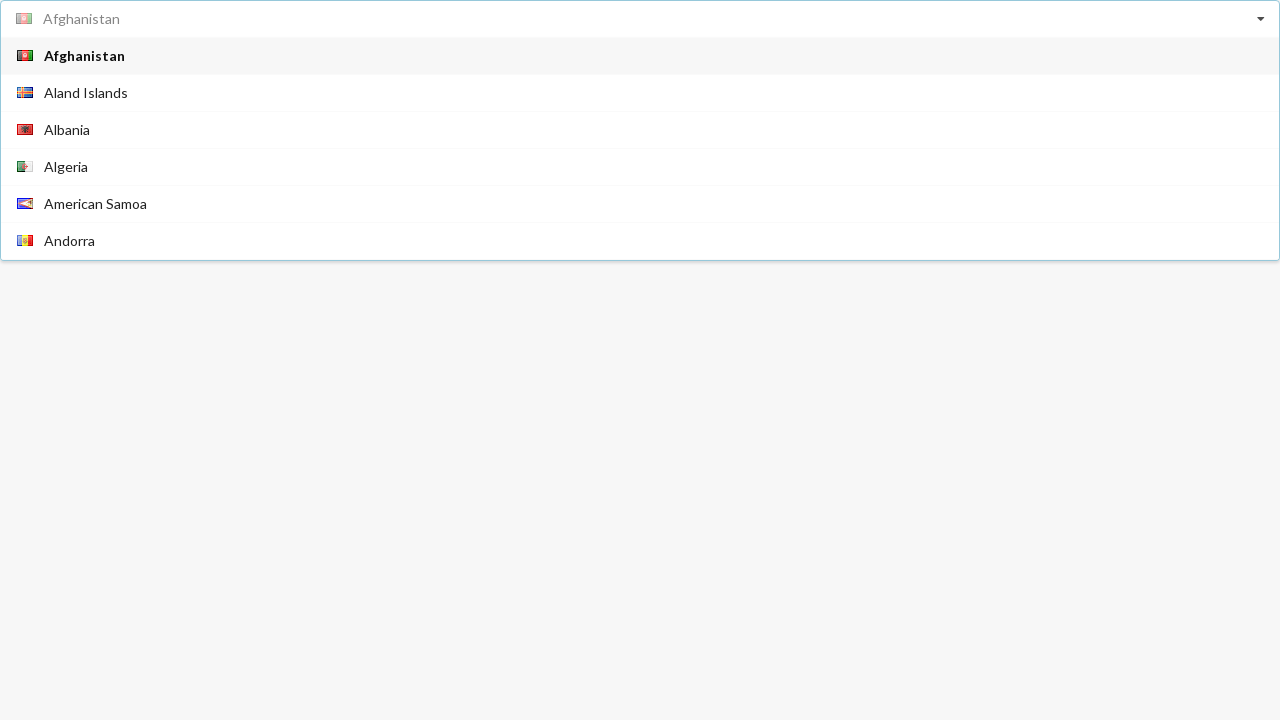

Selected 'Benin' from dropdown at (62, 242) on span.text:has-text('Benin')
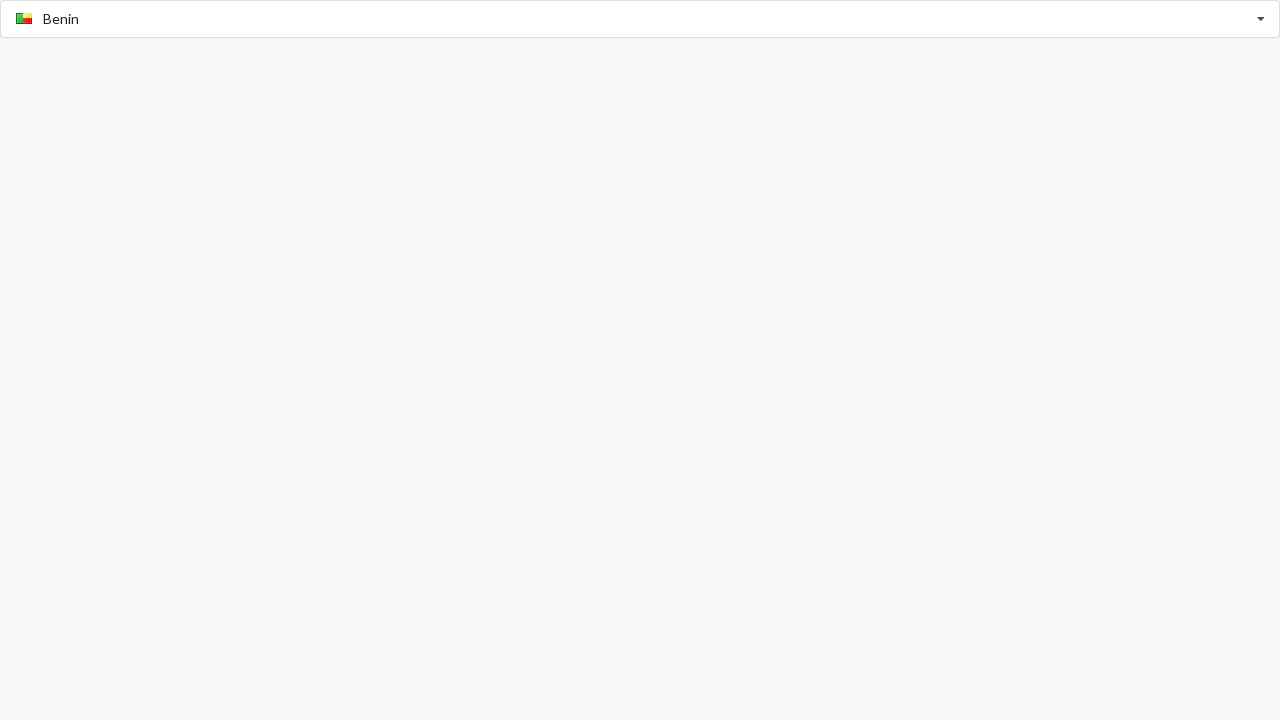

Verified 'Benin' is selected
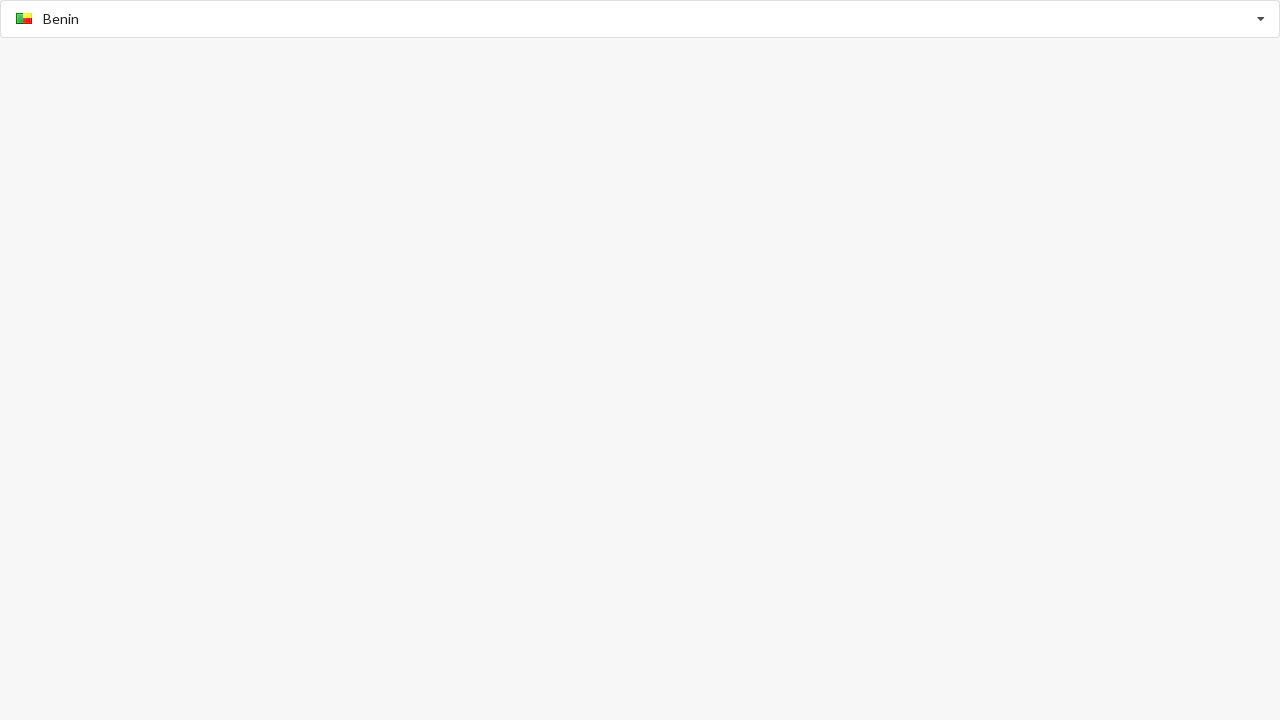

Clicked on search input to open dropdown at (641, 19) on input.search
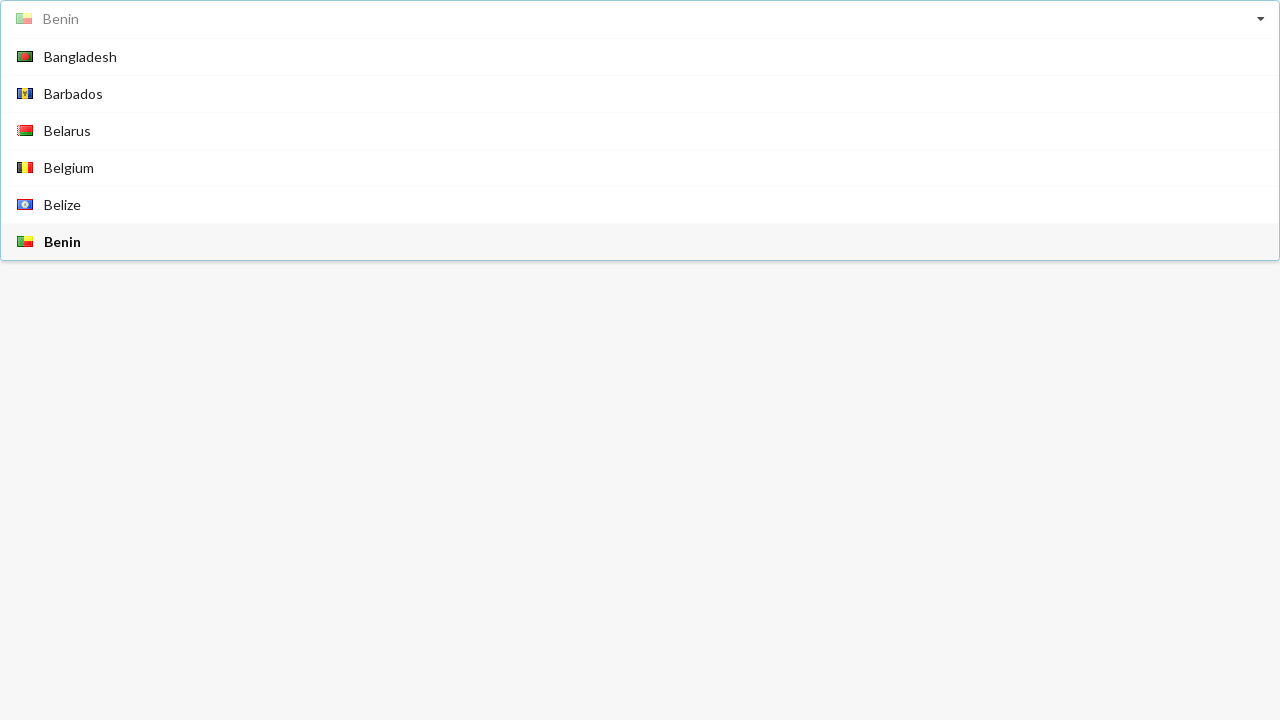

Dropdown options loaded
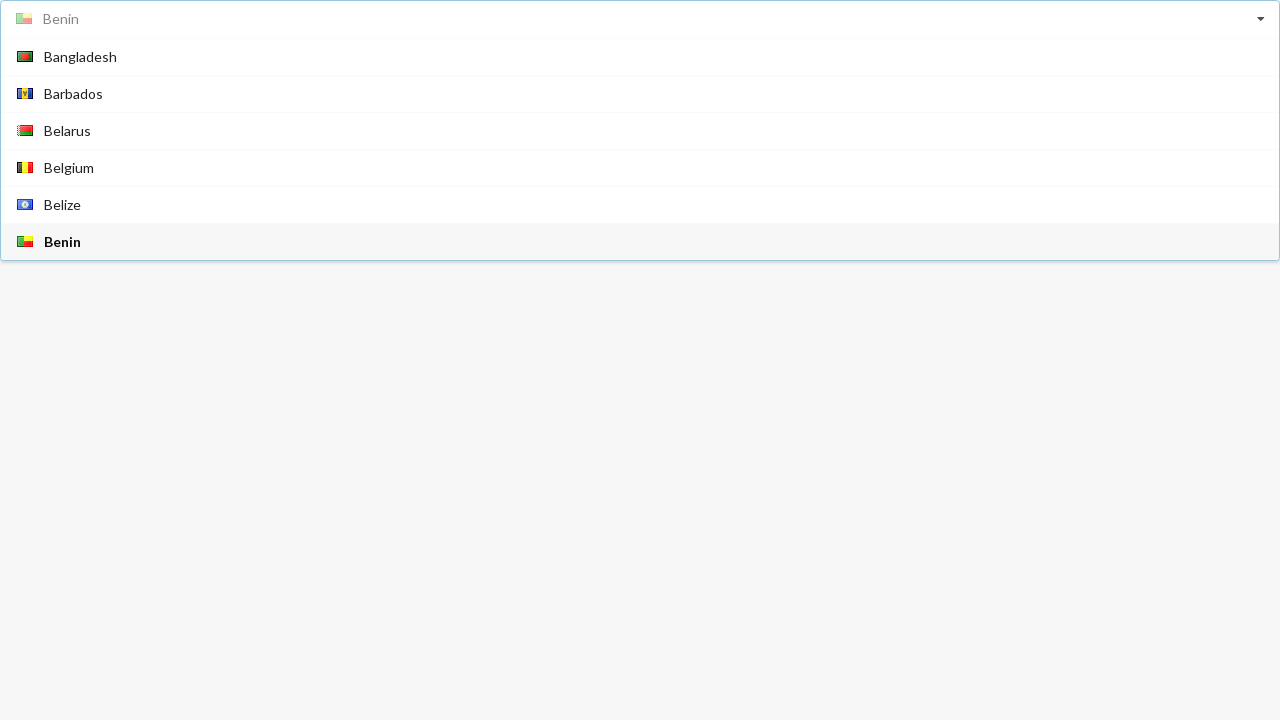

Selected 'Austria' from dropdown at (67, 148) on span.text:has-text('Austria')
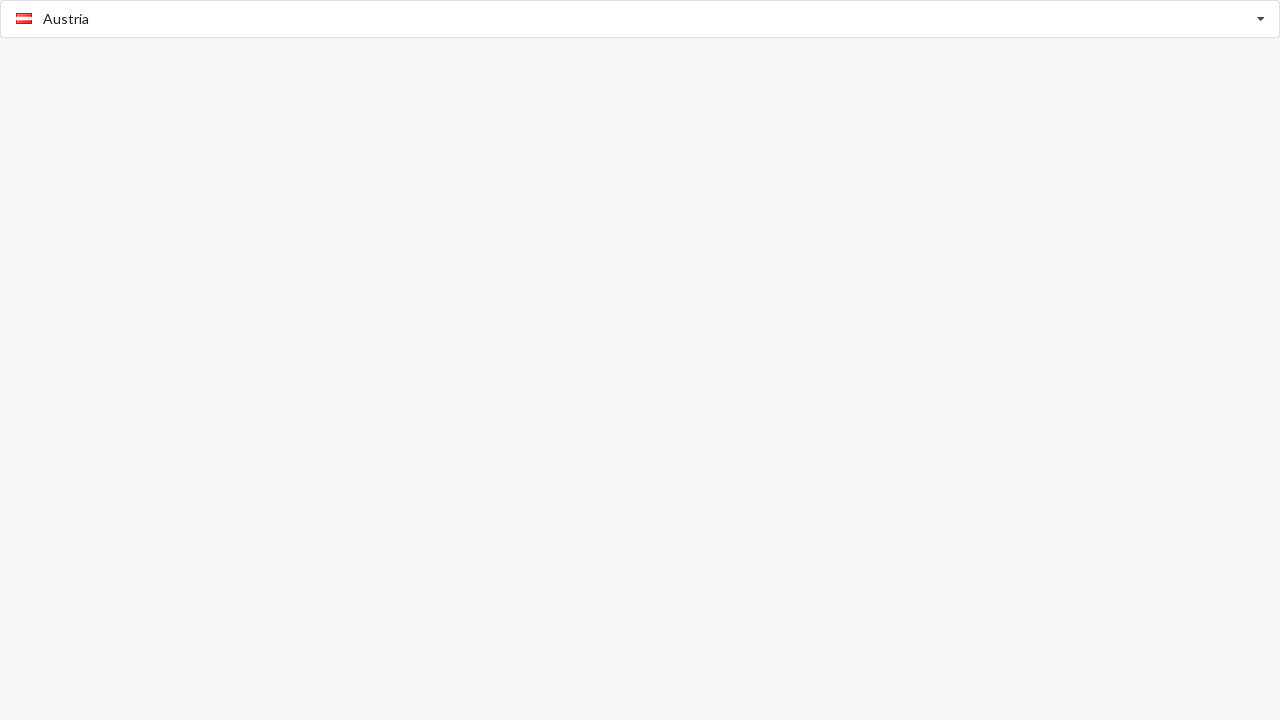

Verified 'Austria' is selected
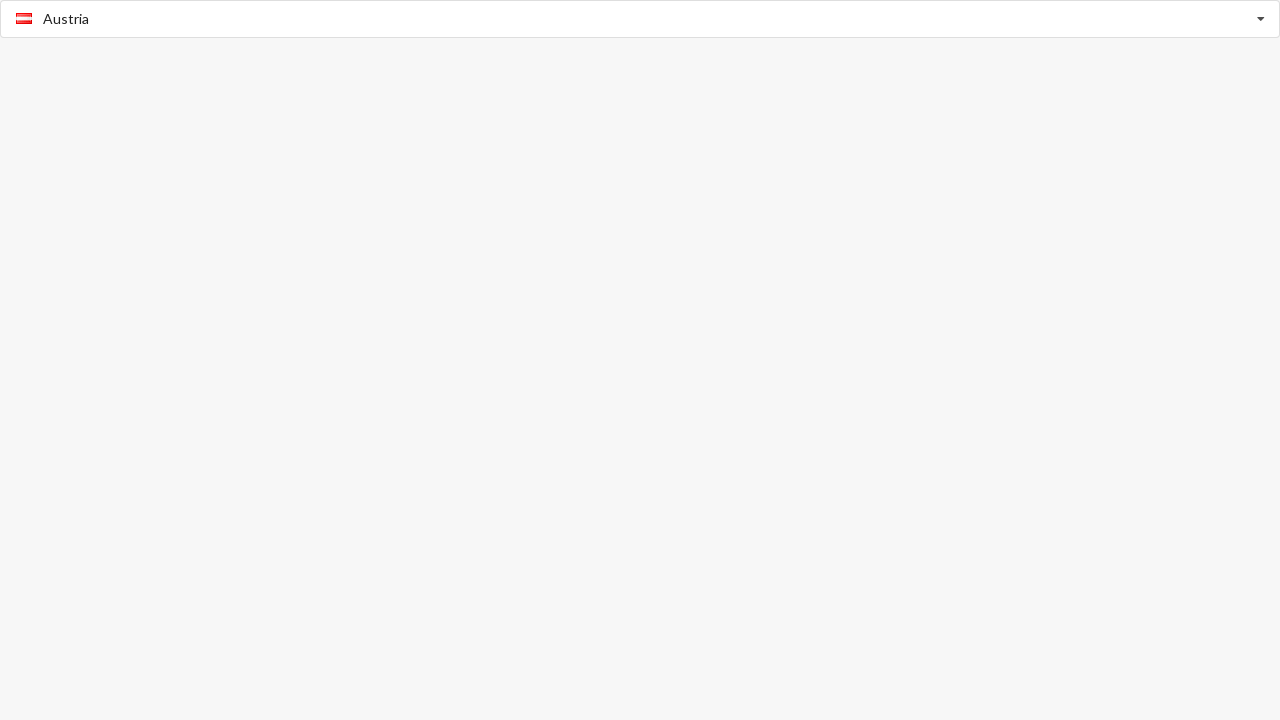

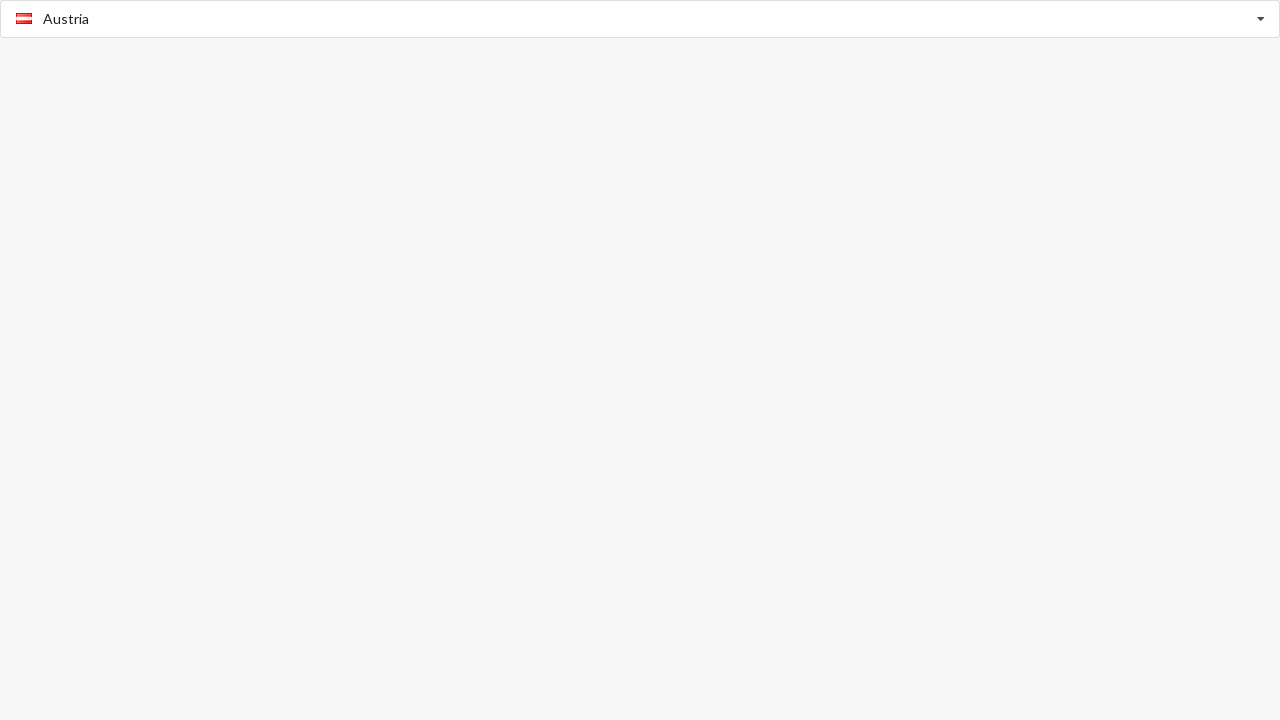